Tests hover tooltip functionality by hovering over an age input field and verifying the tooltip appears

Starting URL: https://automationfc.github.io/jquery-tooltip/

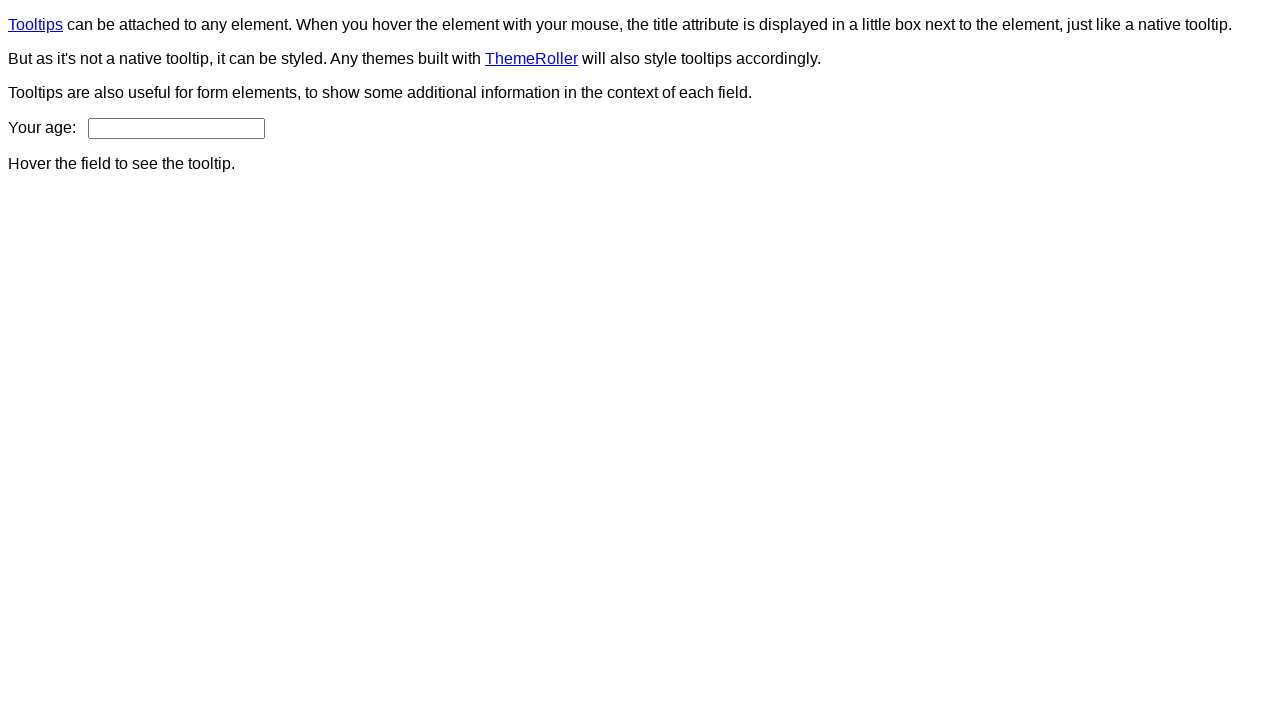

Hovered over age input field to trigger tooltip at (176, 128) on input#age
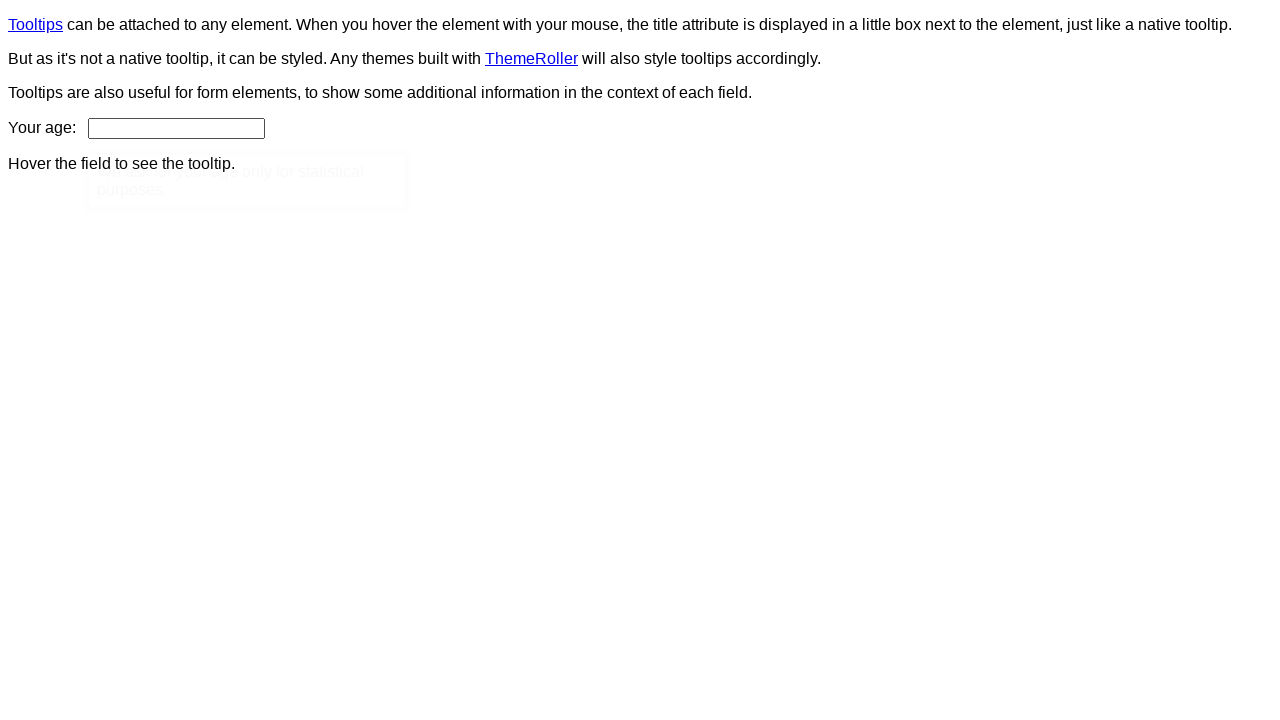

Tooltip element became visible after hovering
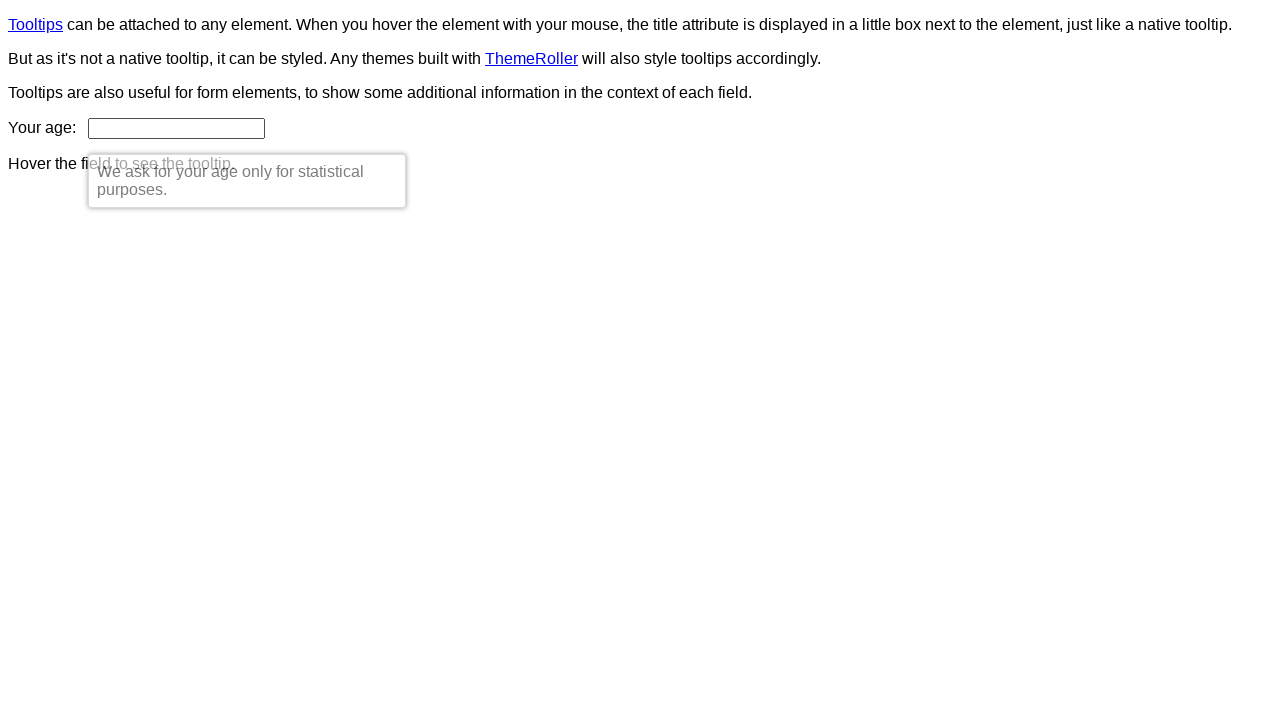

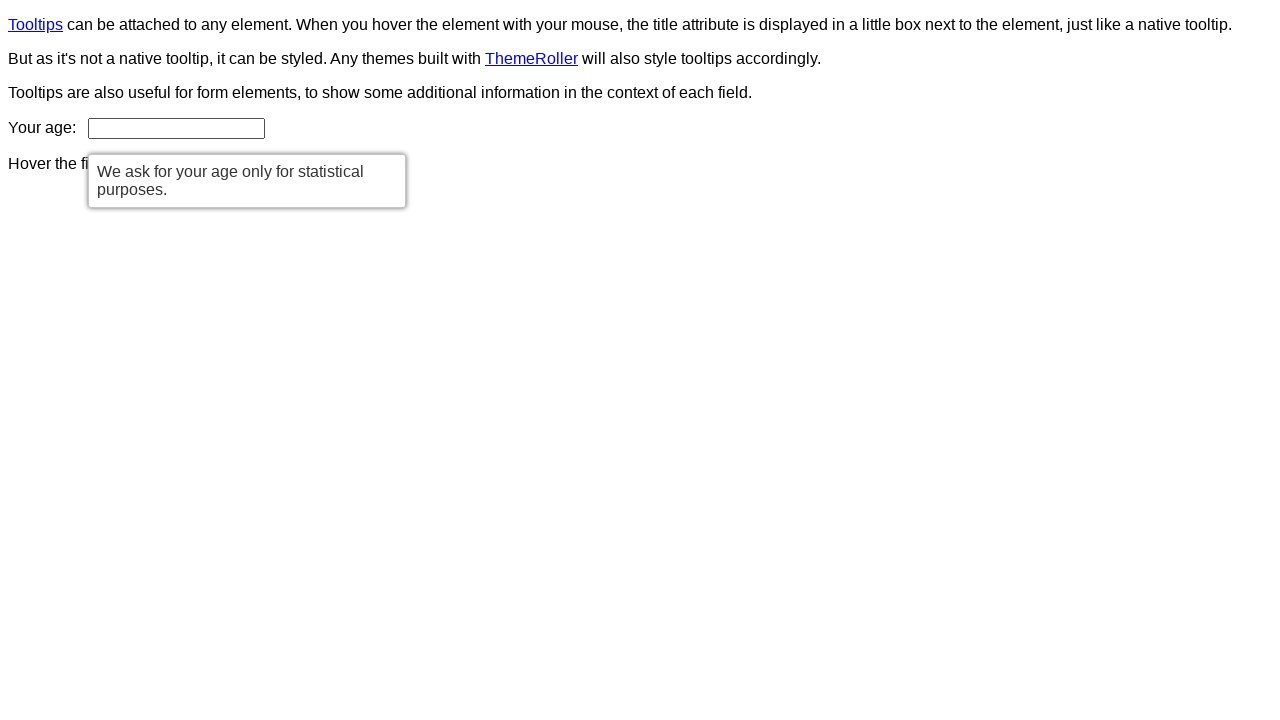